Navigates to a CSDN blog post about selenium and chromedriver installation

Starting URL: https://blog.csdn.net/weixin_43231021/article/details/88586087

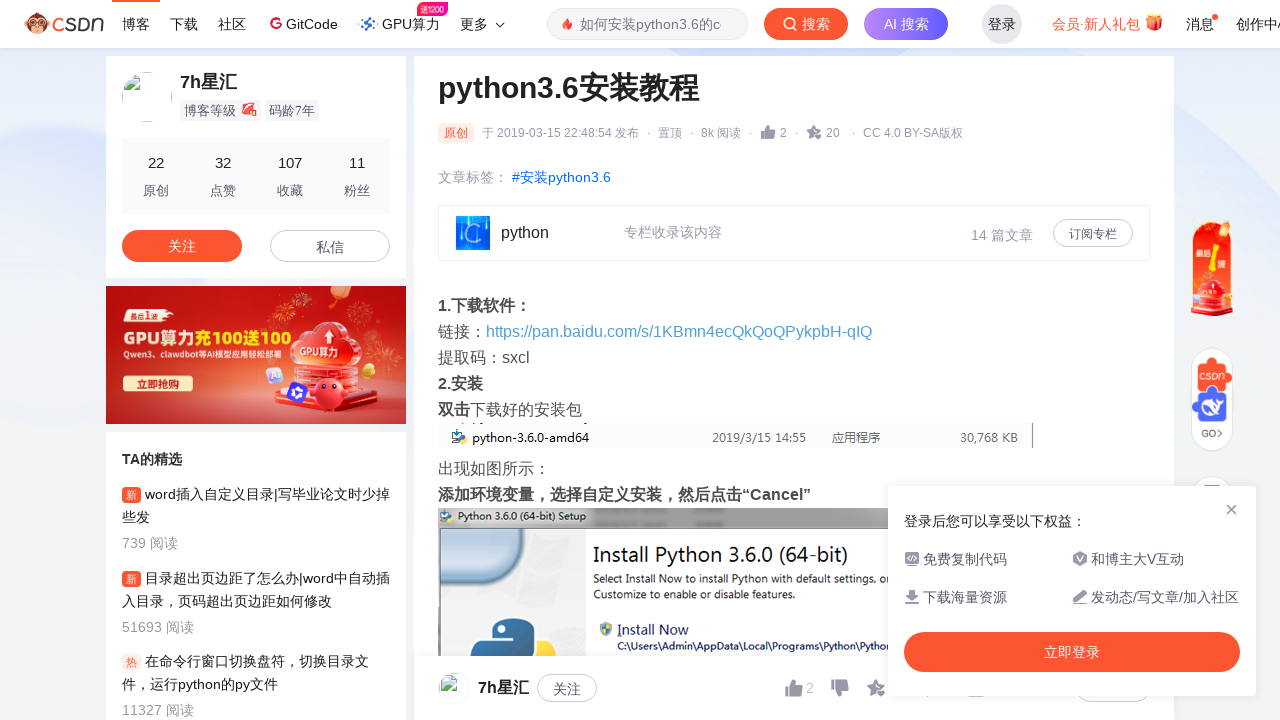

Waited for article content to load on CSDN blog post
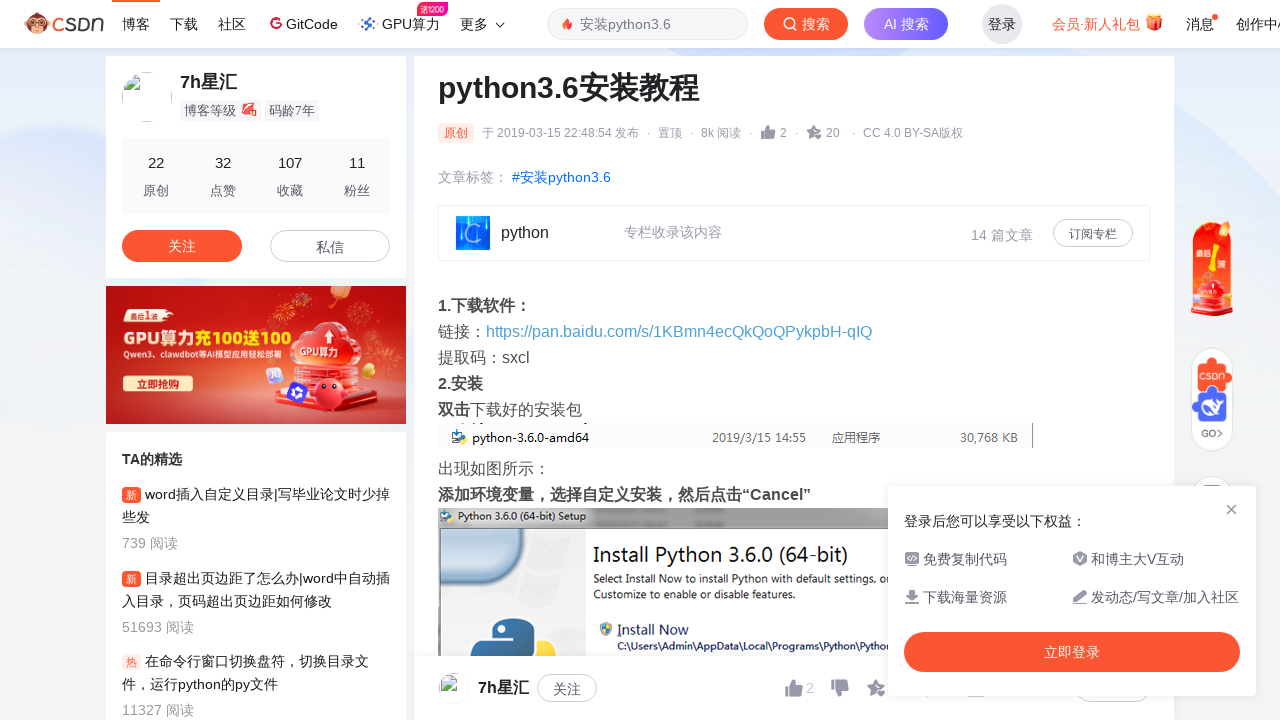

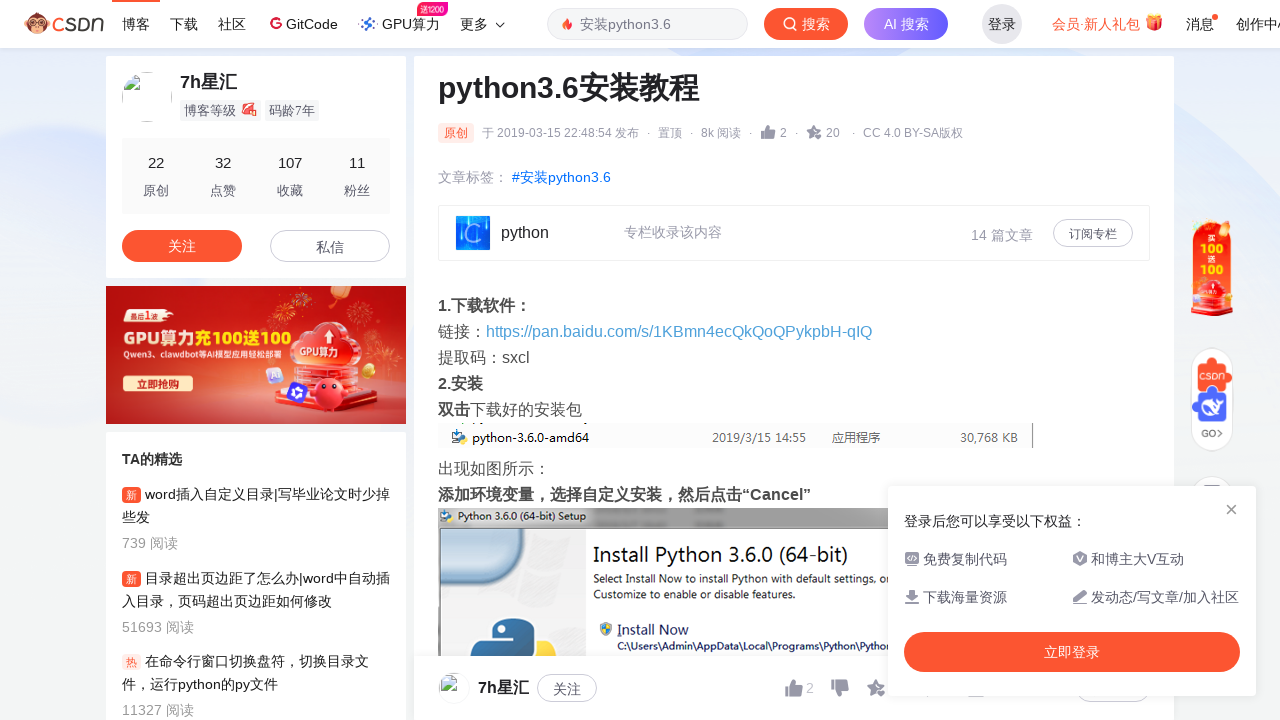